Tests the blog search functionality with an invalid keyword to verify the "not found" message is displayed.

Starting URL: https://blog.higo.id/

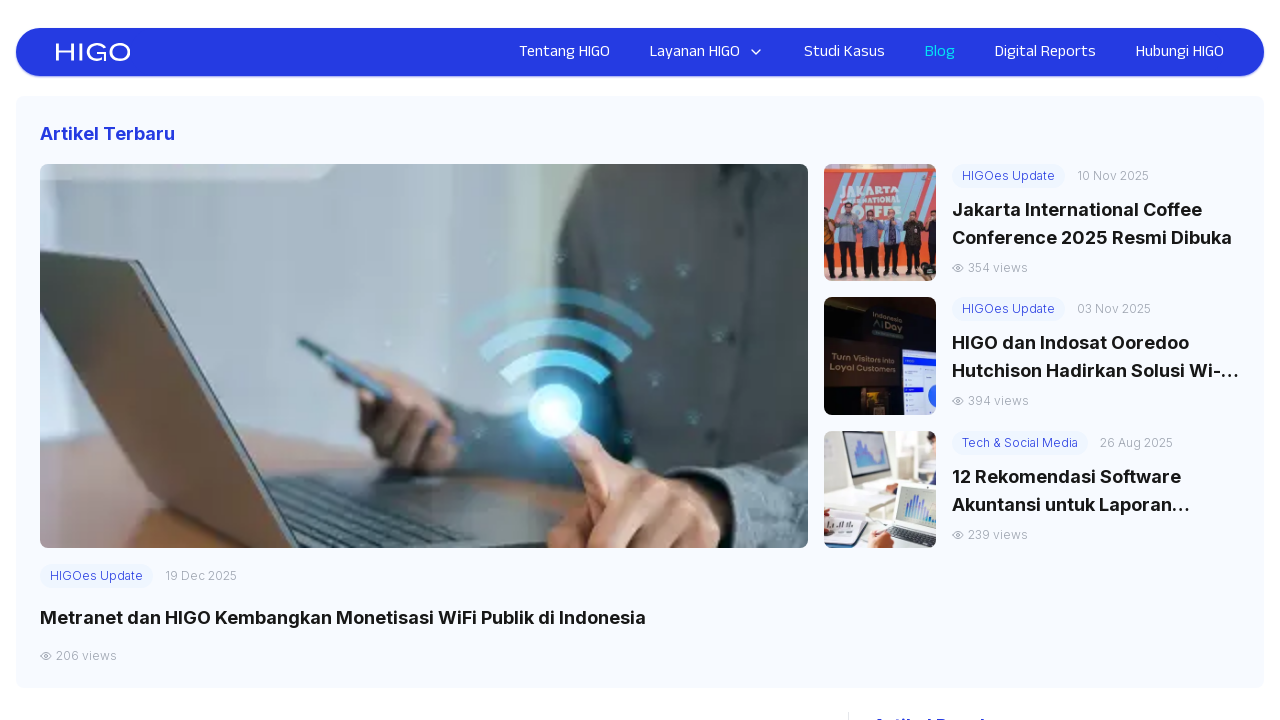

Filled search box with invalid keyword 'XYZNONEXISTENT' on internal:attr=[placeholder="Cari Artikel"i]
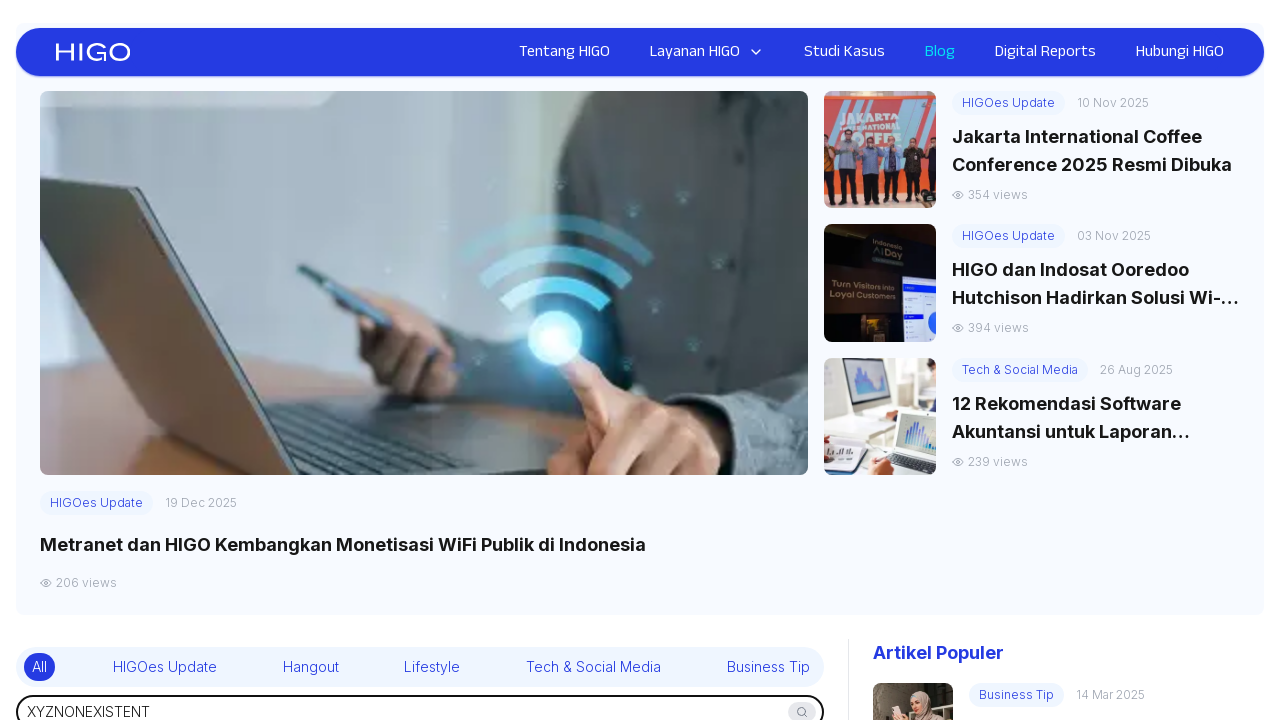

Clicked search button to search for invalid keyword at (802, 710) on internal:role=button[name="Cari Artikel"i]
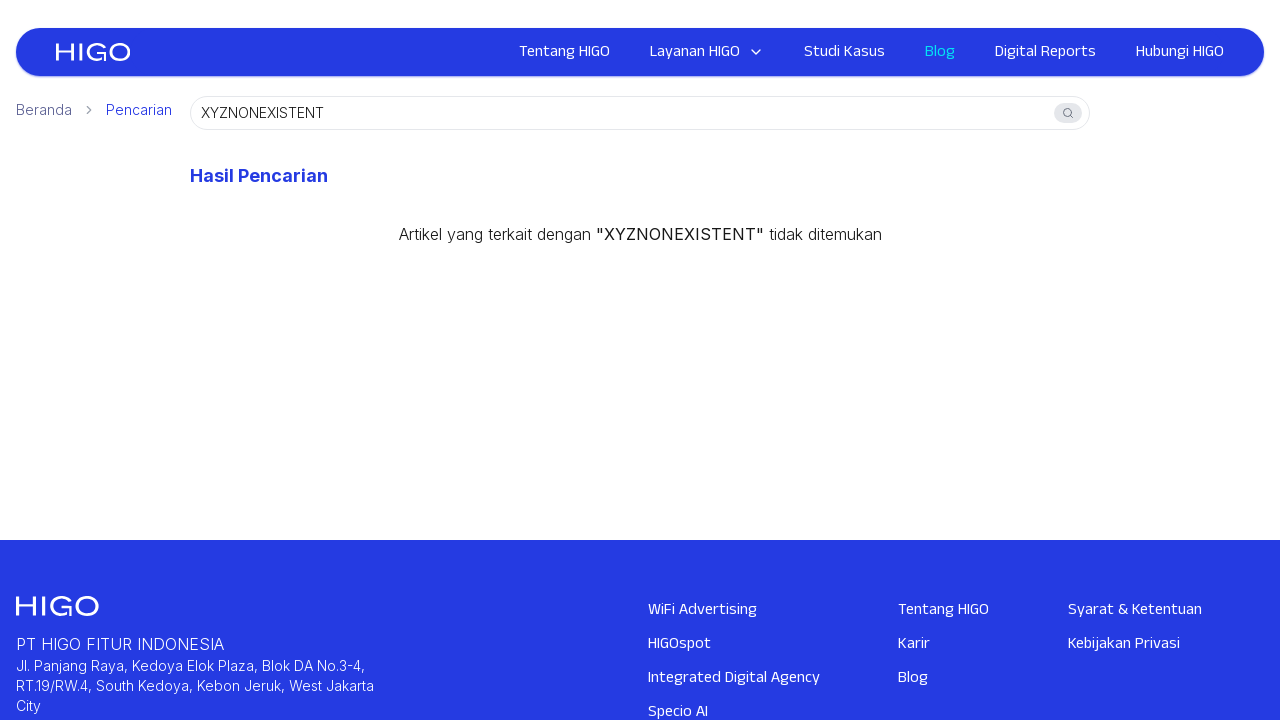

Verified 'not found' message is displayed for invalid keyword
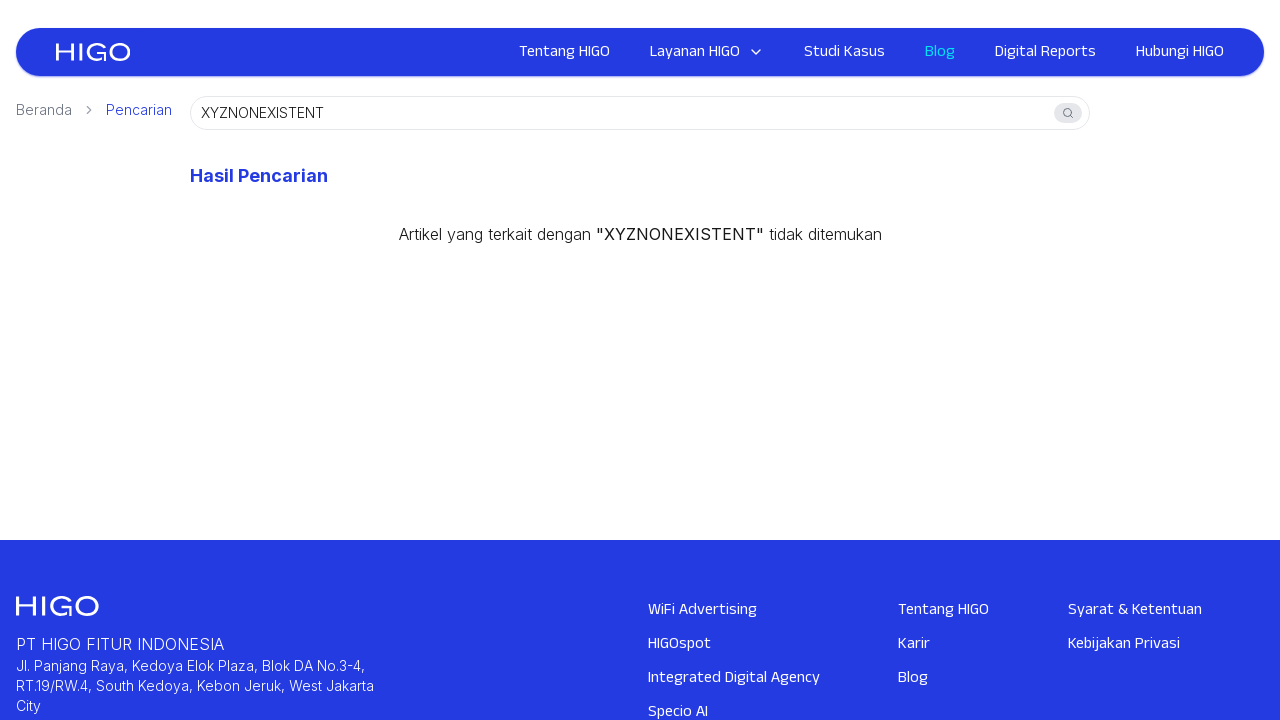

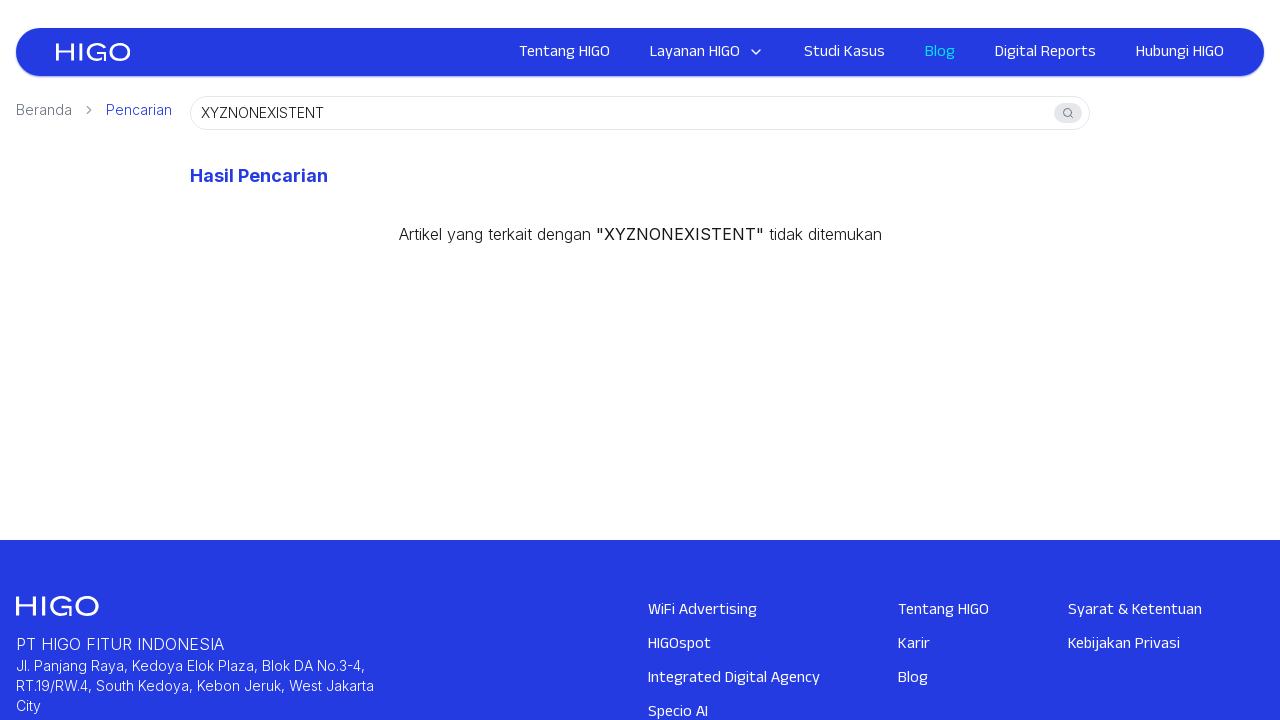